Tests browser alert handling by clicking a confirm button and dismissing the resulting alert dialog

Starting URL: https://demoqa.com/alerts

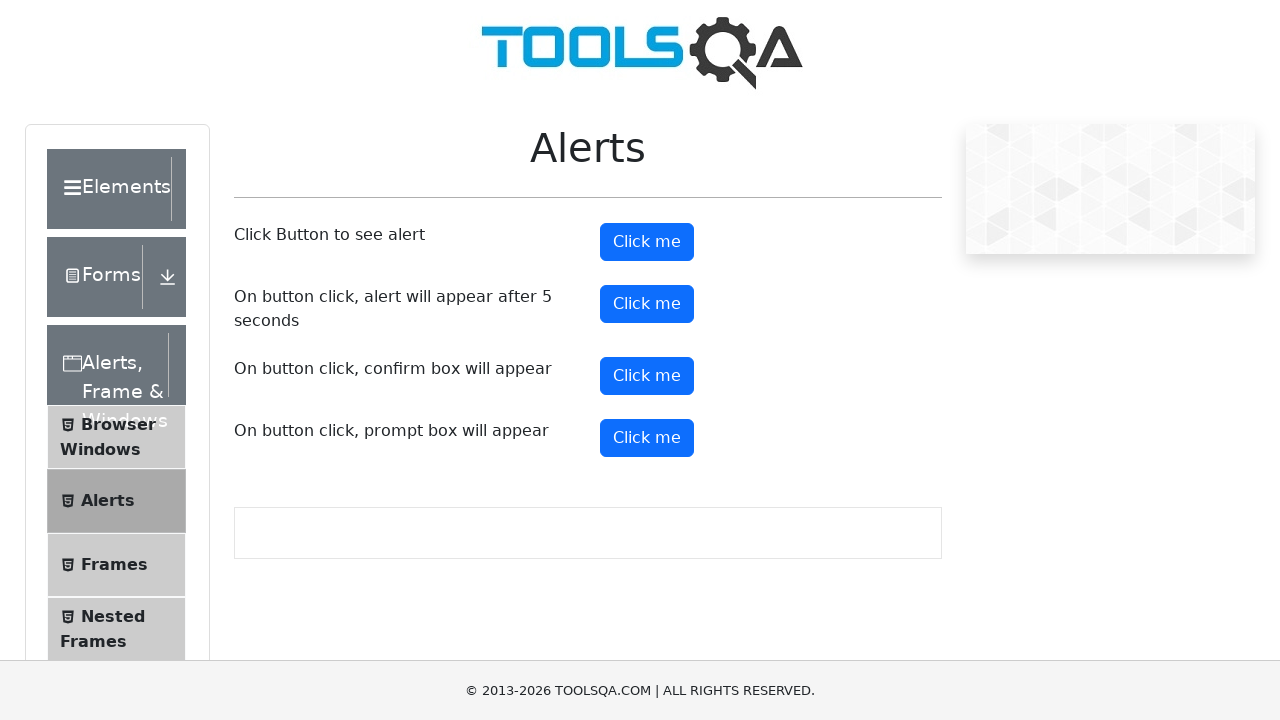

Clicked confirm button to trigger alert dialog at (647, 376) on button#confirmButton
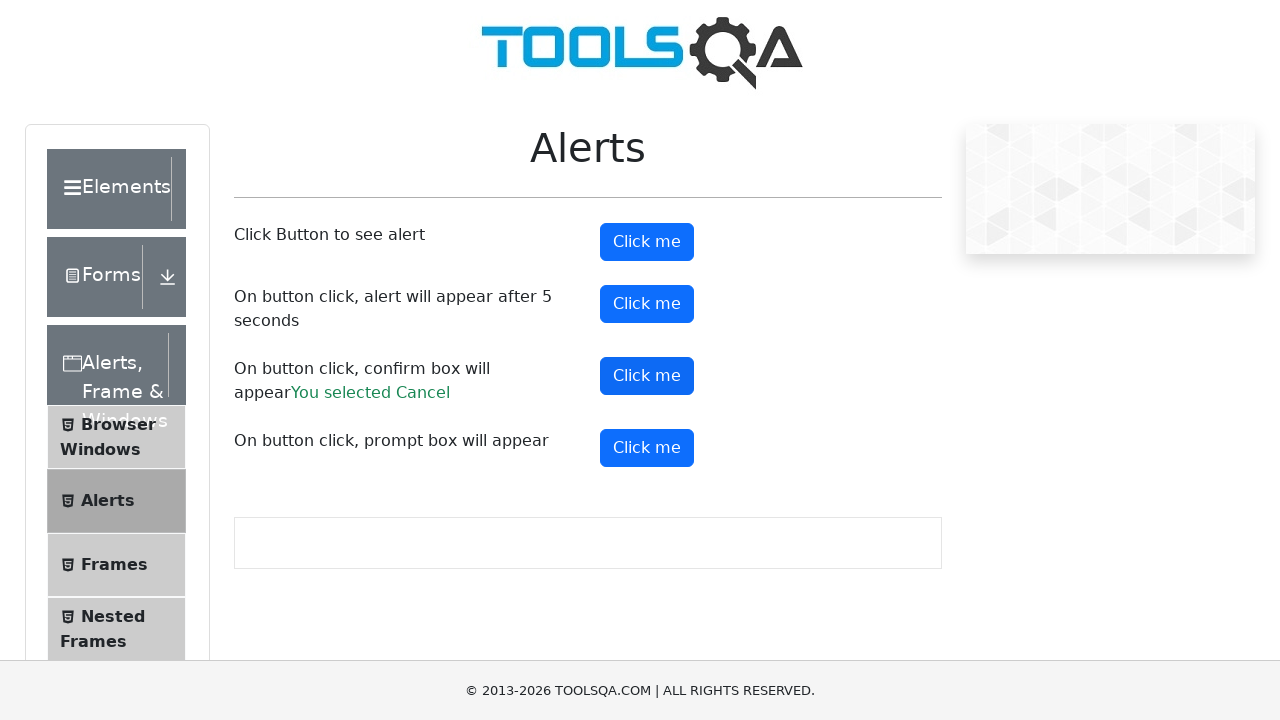

Set up dialog handler to dismiss alert
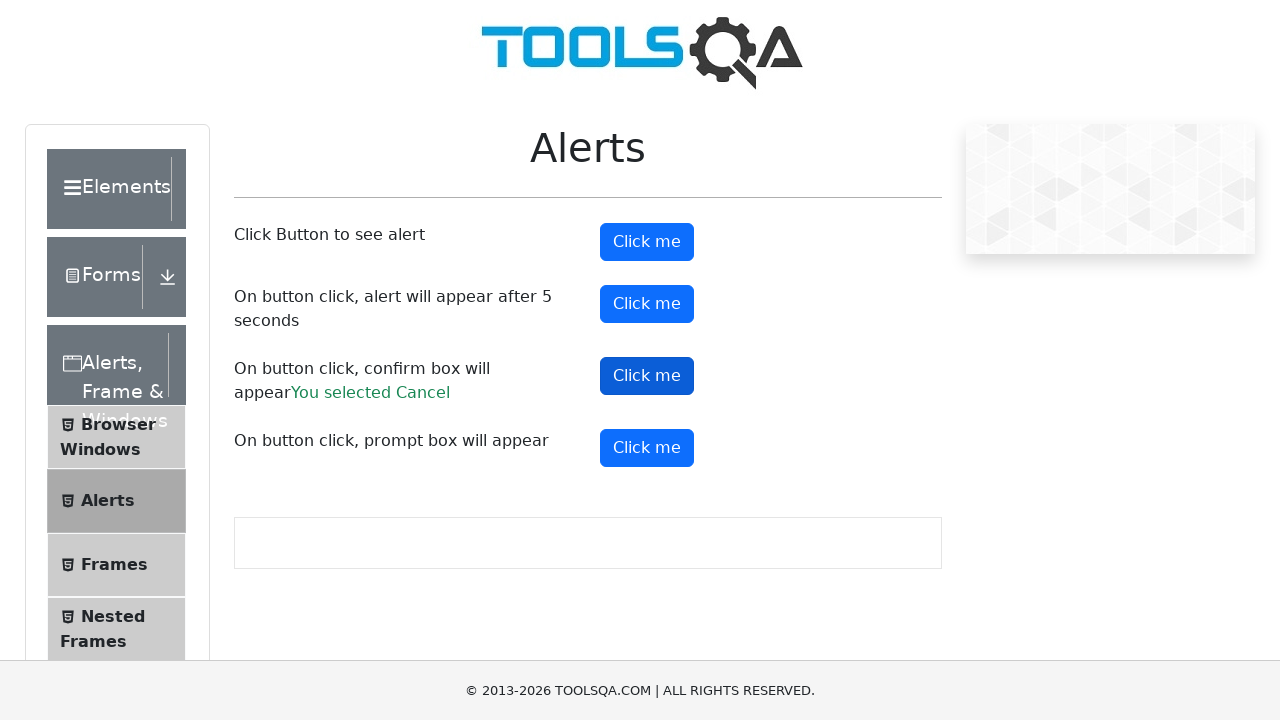

Alert was dismissed and result text appeared
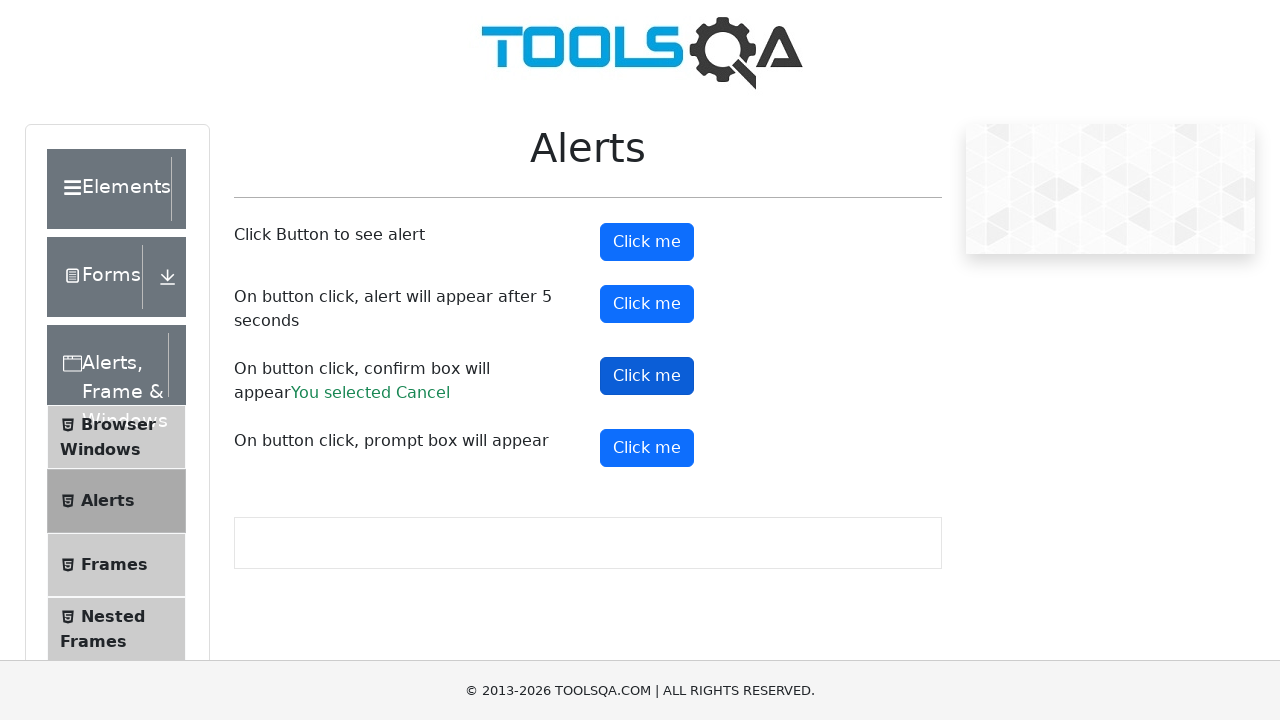

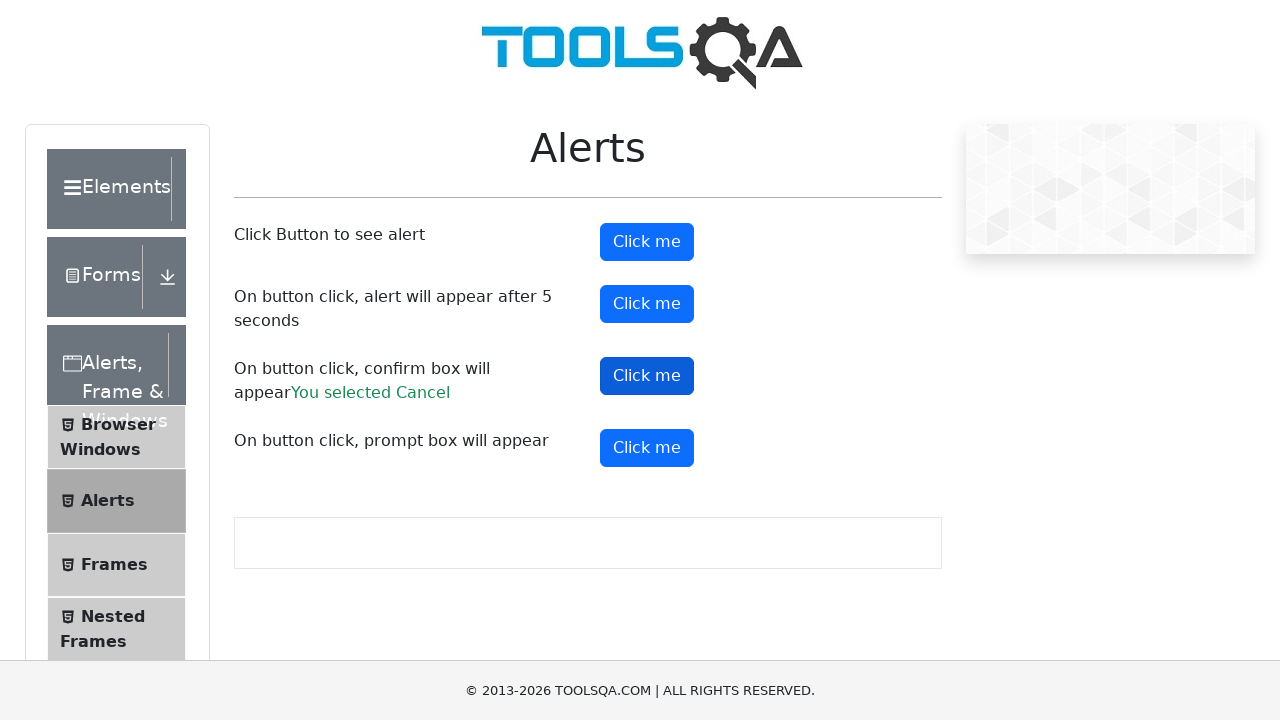